Navigates to the Omada website homepage and verifies the page loads successfully.

Starting URL: https://www.omada.net/

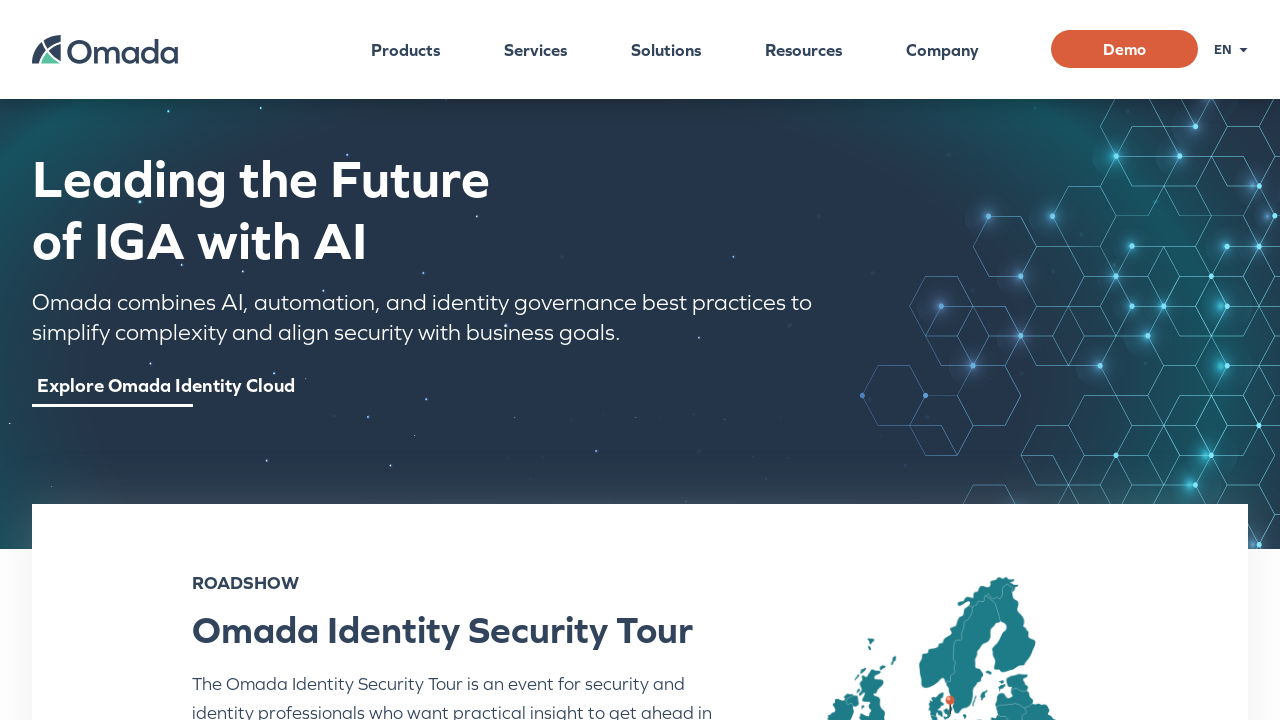

Navigated to Omada website homepage
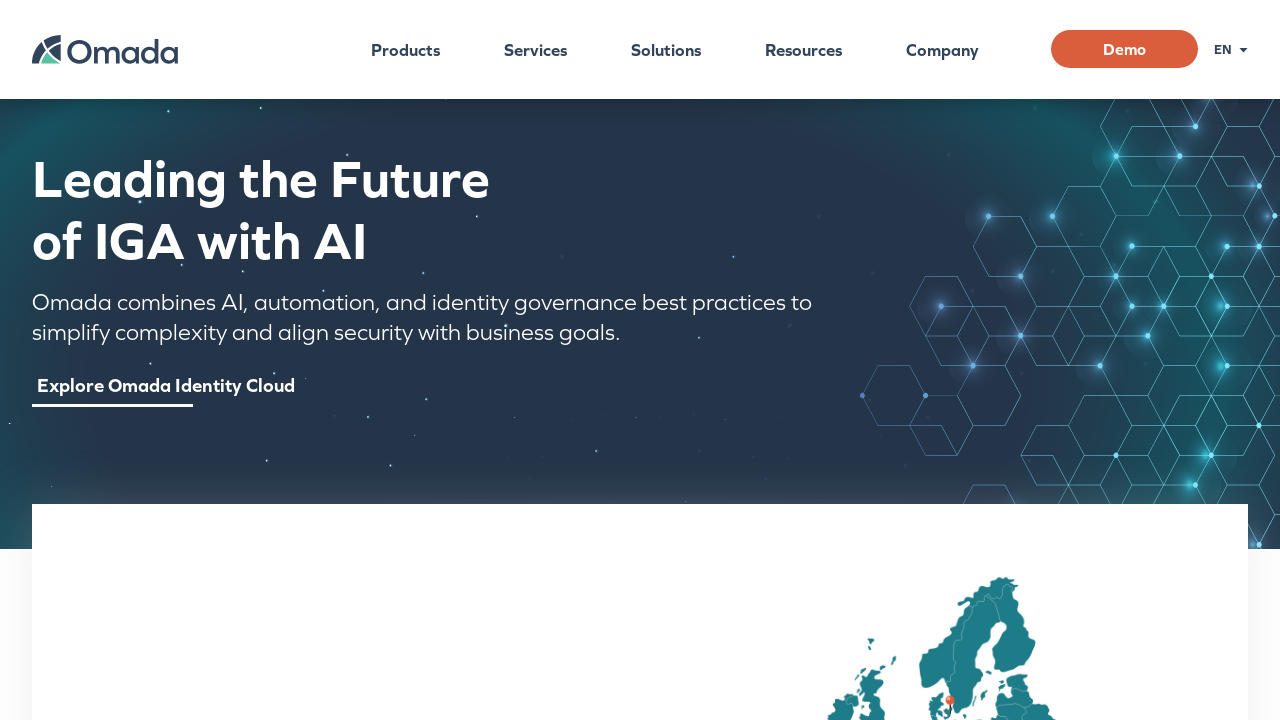

Page DOM content loaded
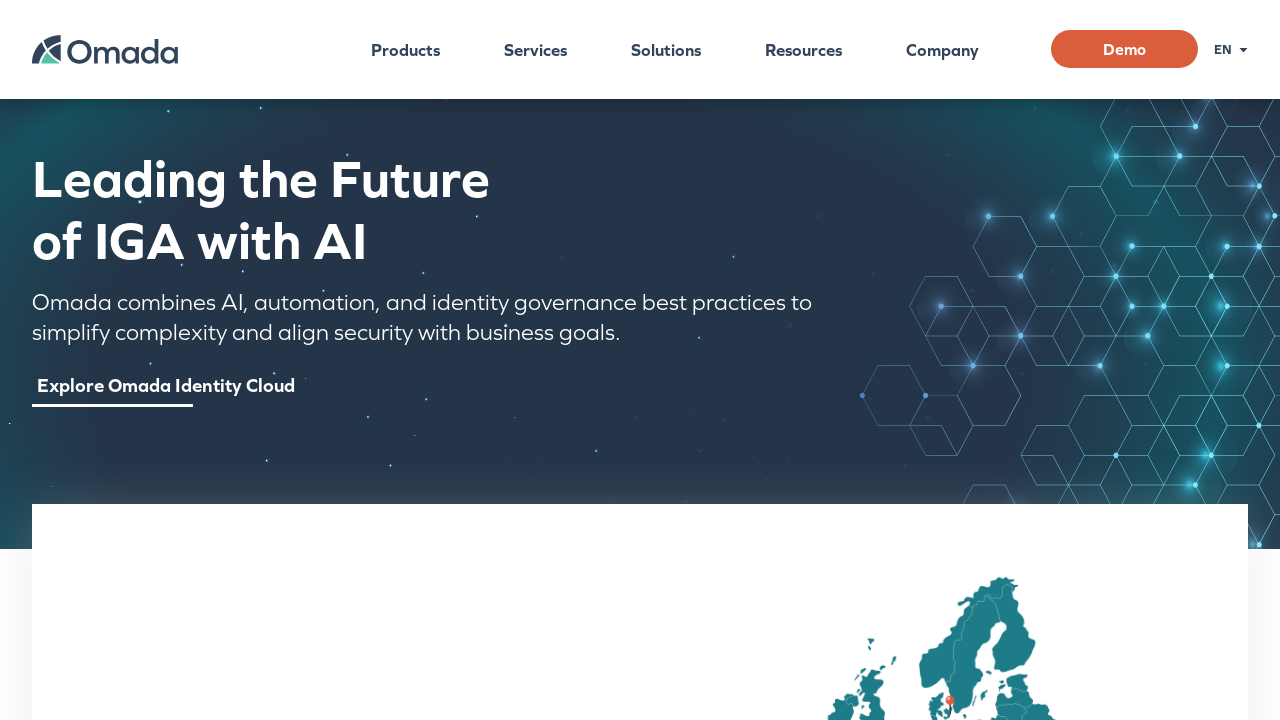

Body element is visible and page loaded successfully
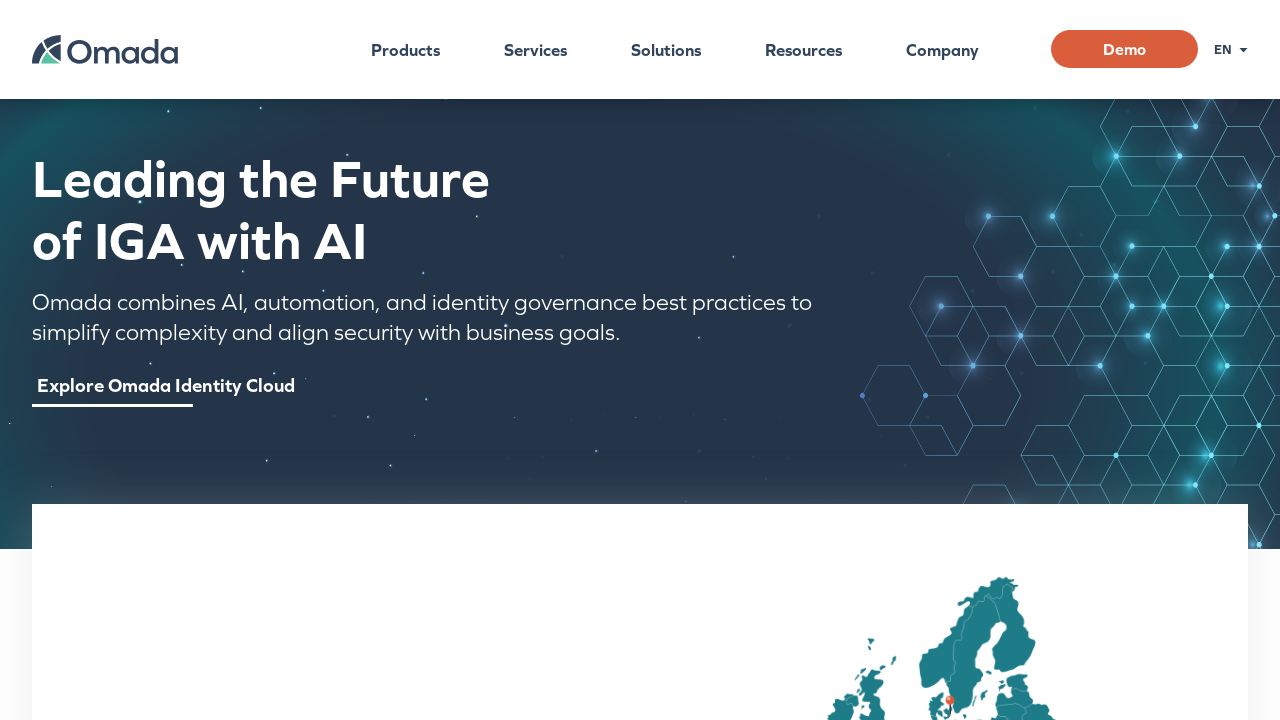

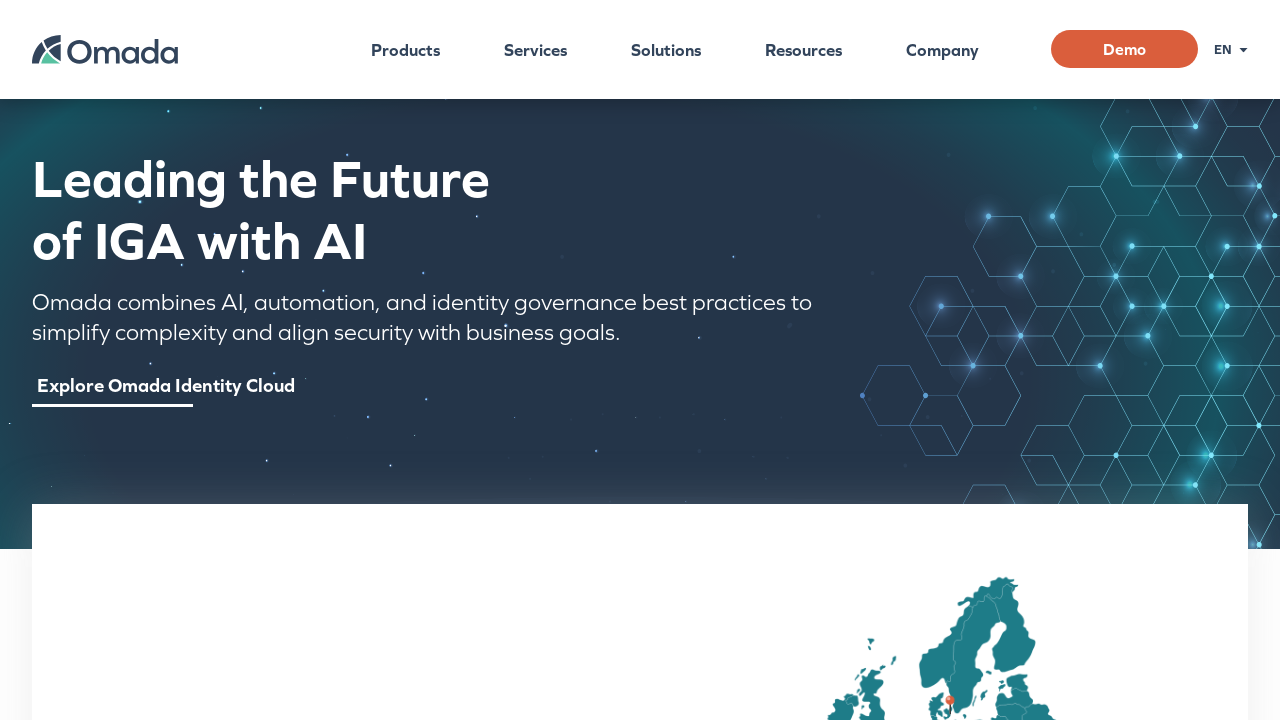